Tests checkbox interaction by toggling the state of two checkboxes and verifying their checked/unchecked states

Starting URL: http://the-internet.herokuapp.com/checkboxes

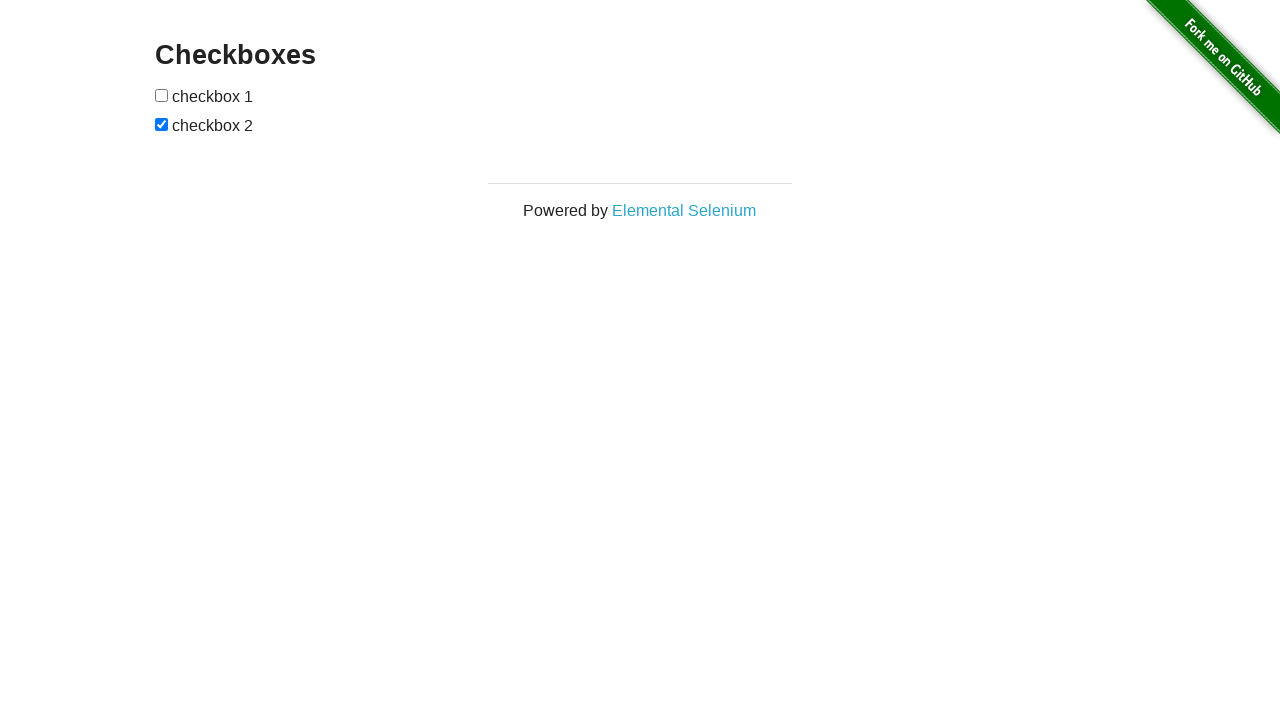

Located first checkbox element
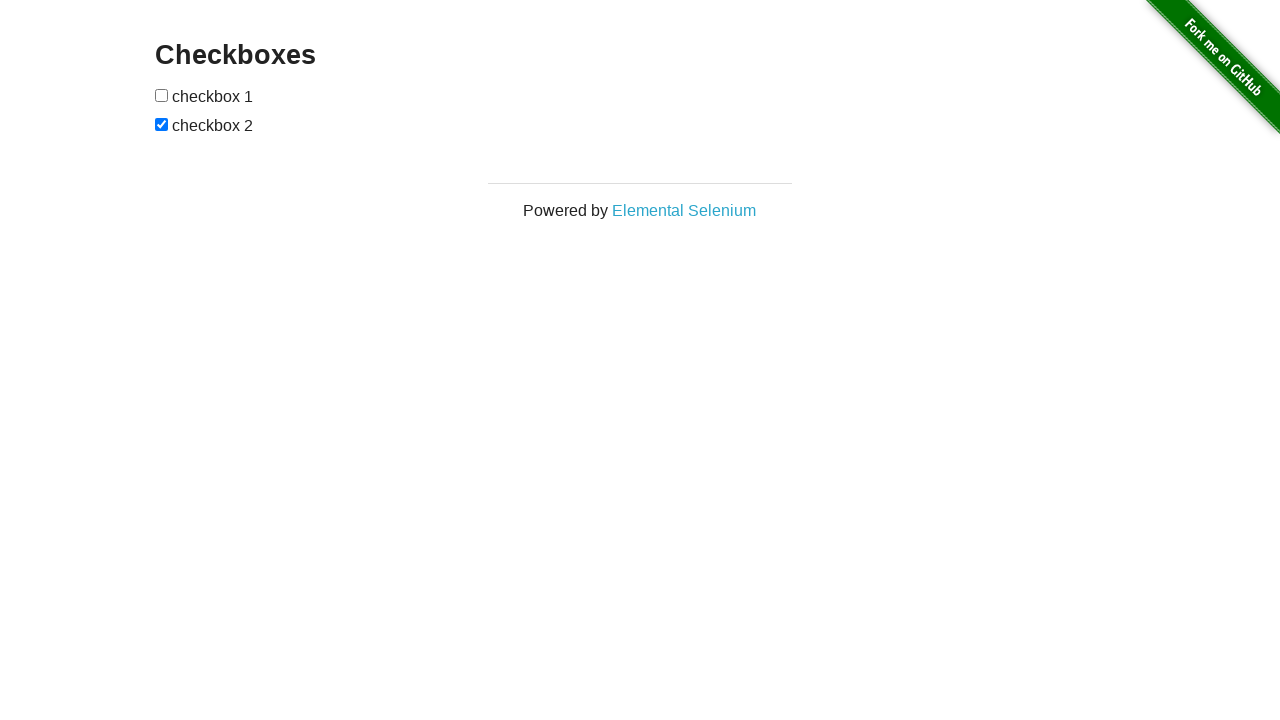

Verified first checkbox is unchecked initially
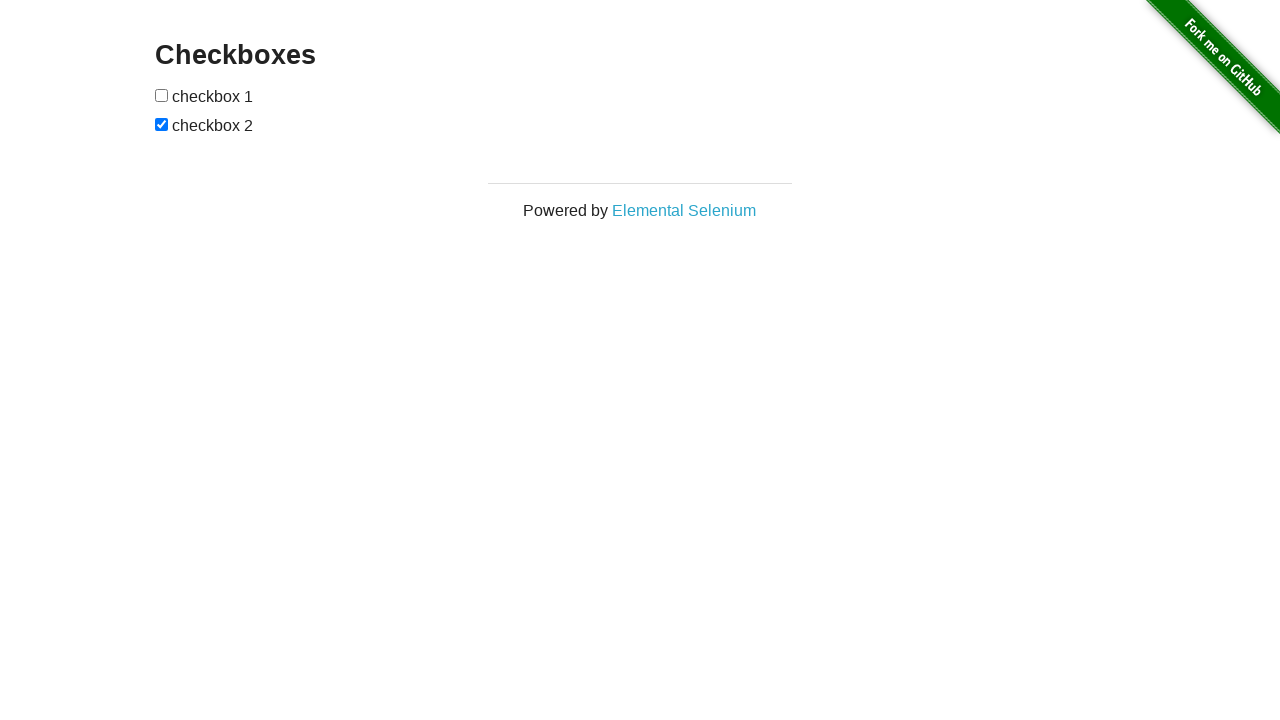

Clicked first checkbox to toggle it at (162, 95) on xpath=//form[@id='checkboxes']/input[1]
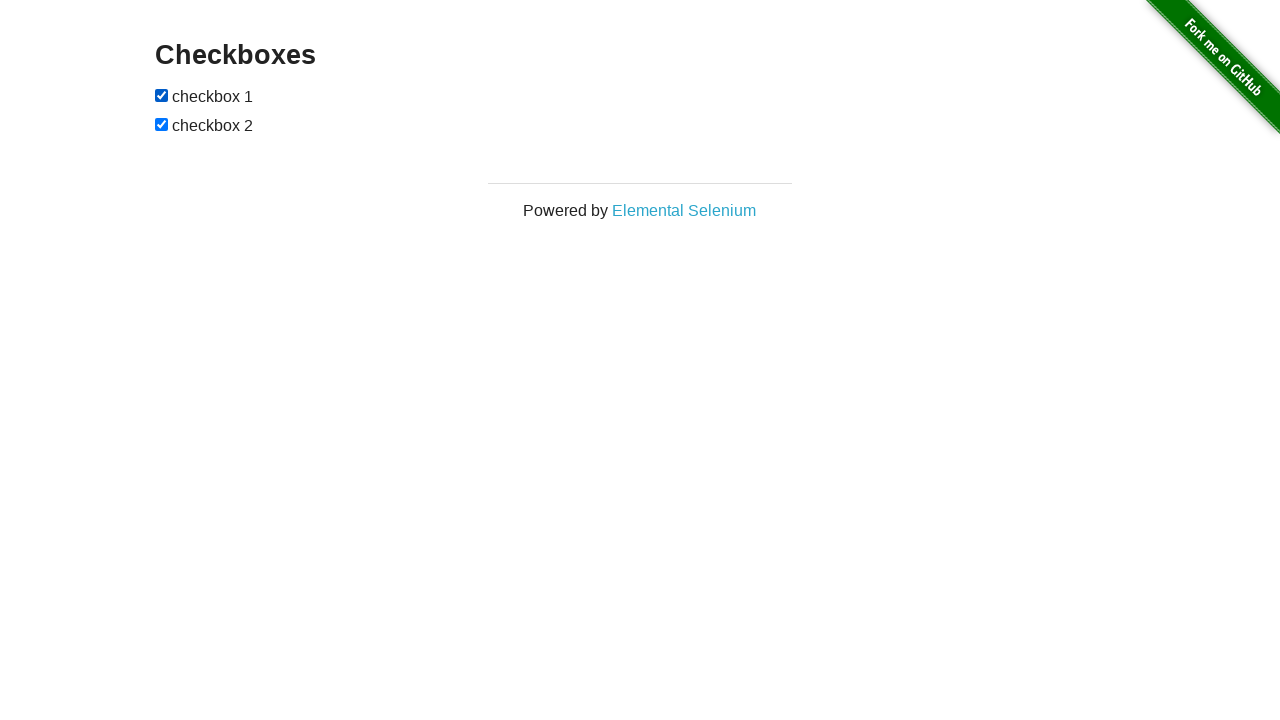

Verified first checkbox is now checked
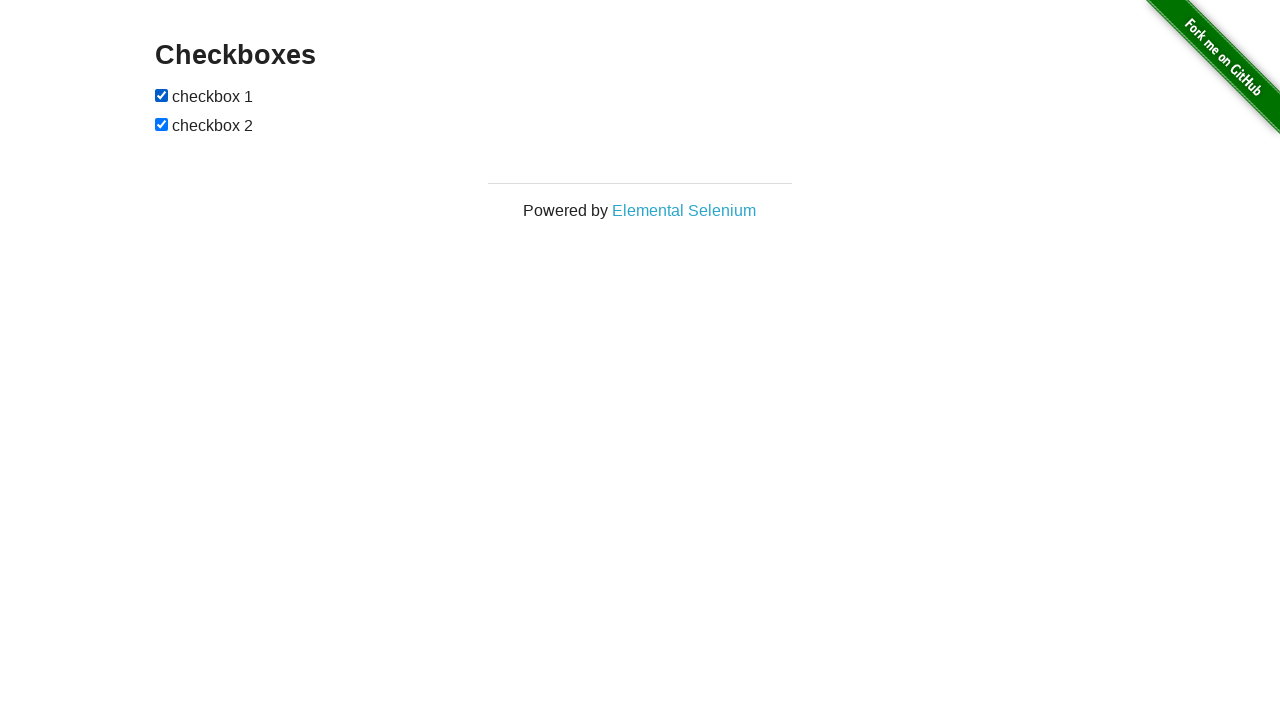

Located second checkbox element
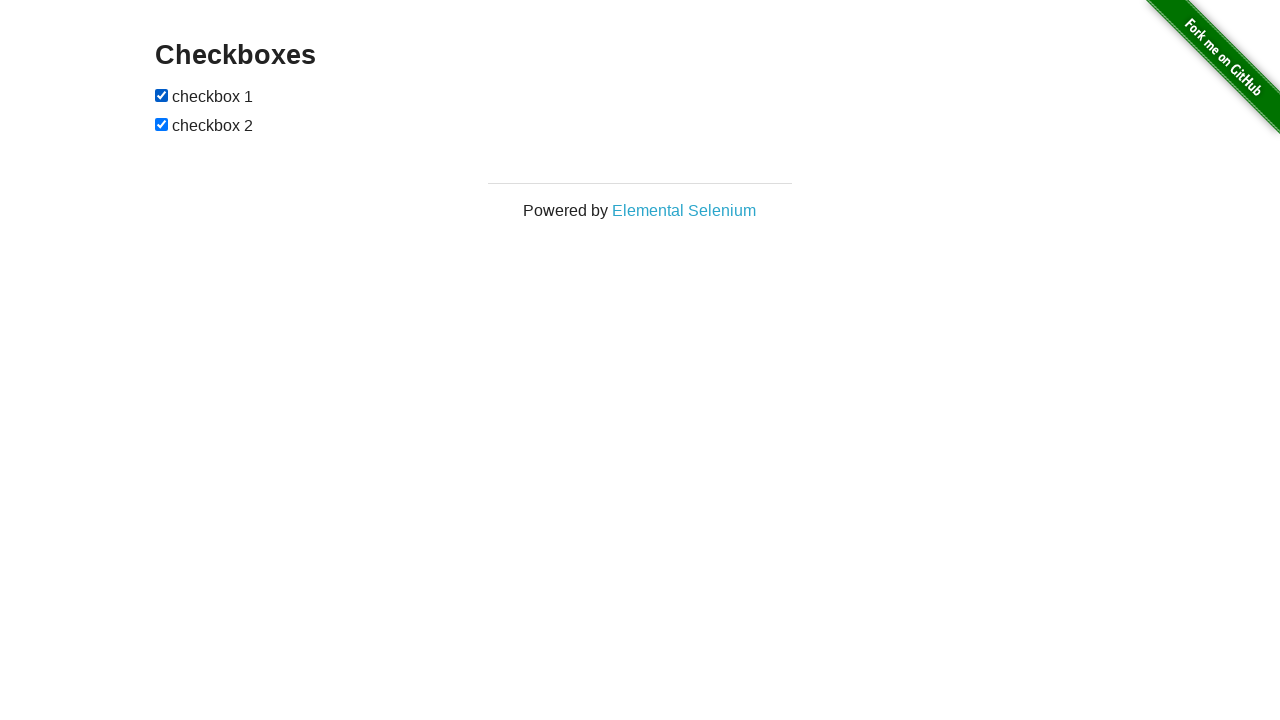

Verified second checkbox is checked initially
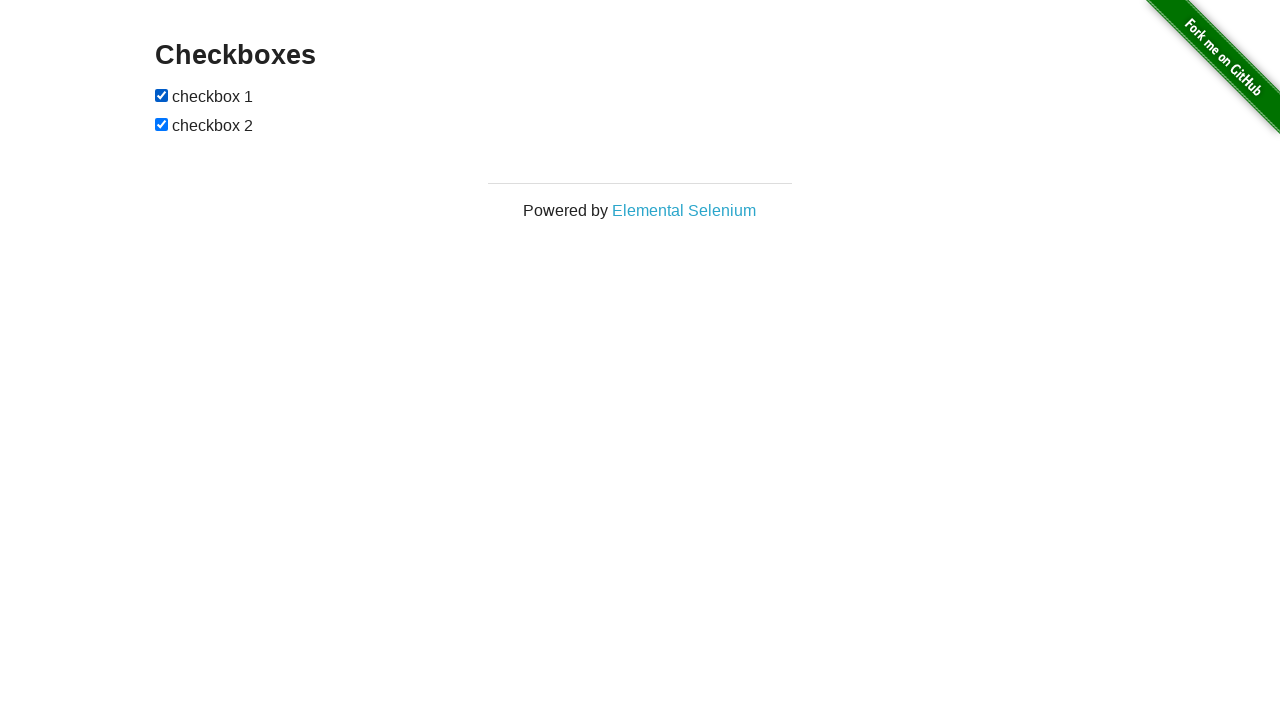

Clicked second checkbox to toggle it at (162, 124) on xpath=//form[@id='checkboxes']/input[2]
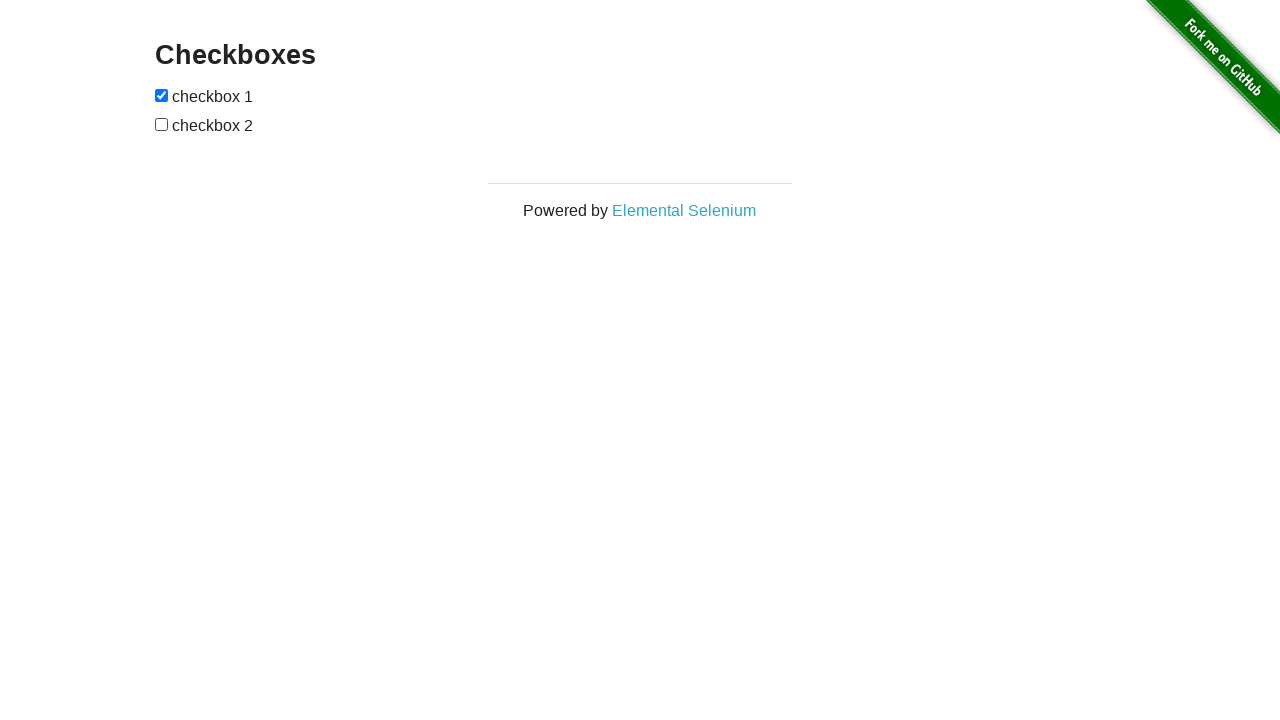

Verified second checkbox is now unchecked
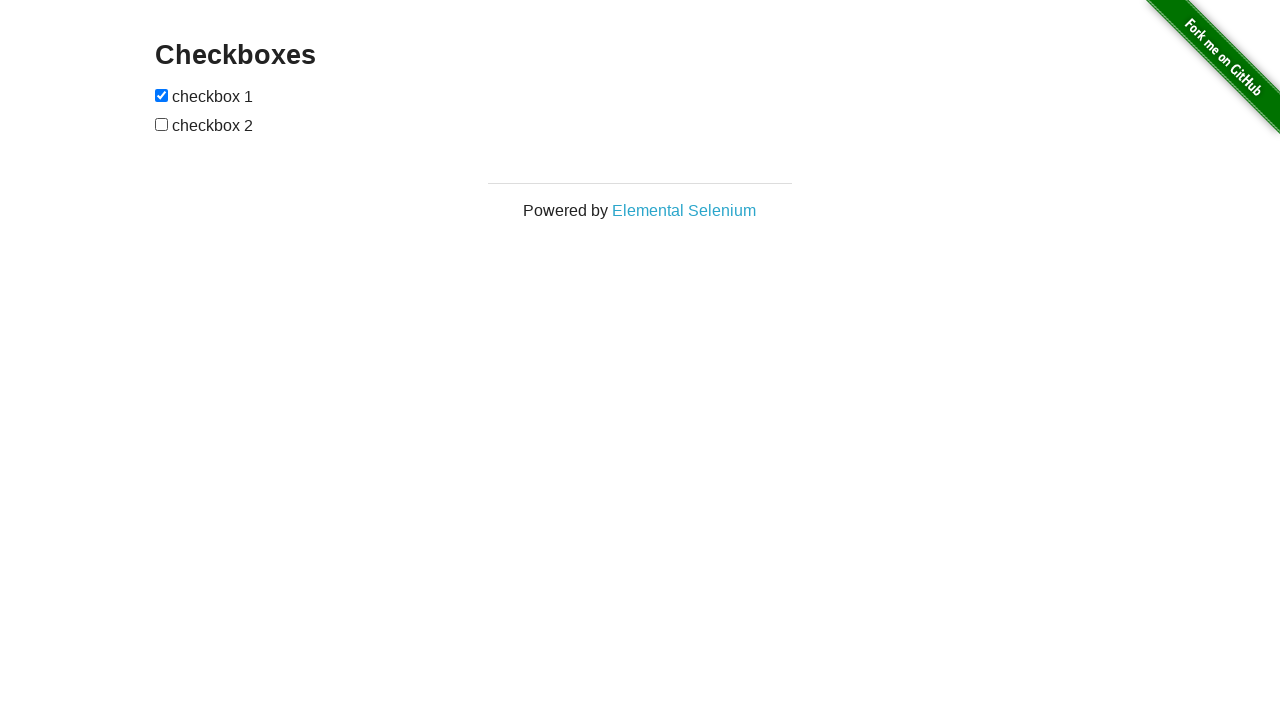

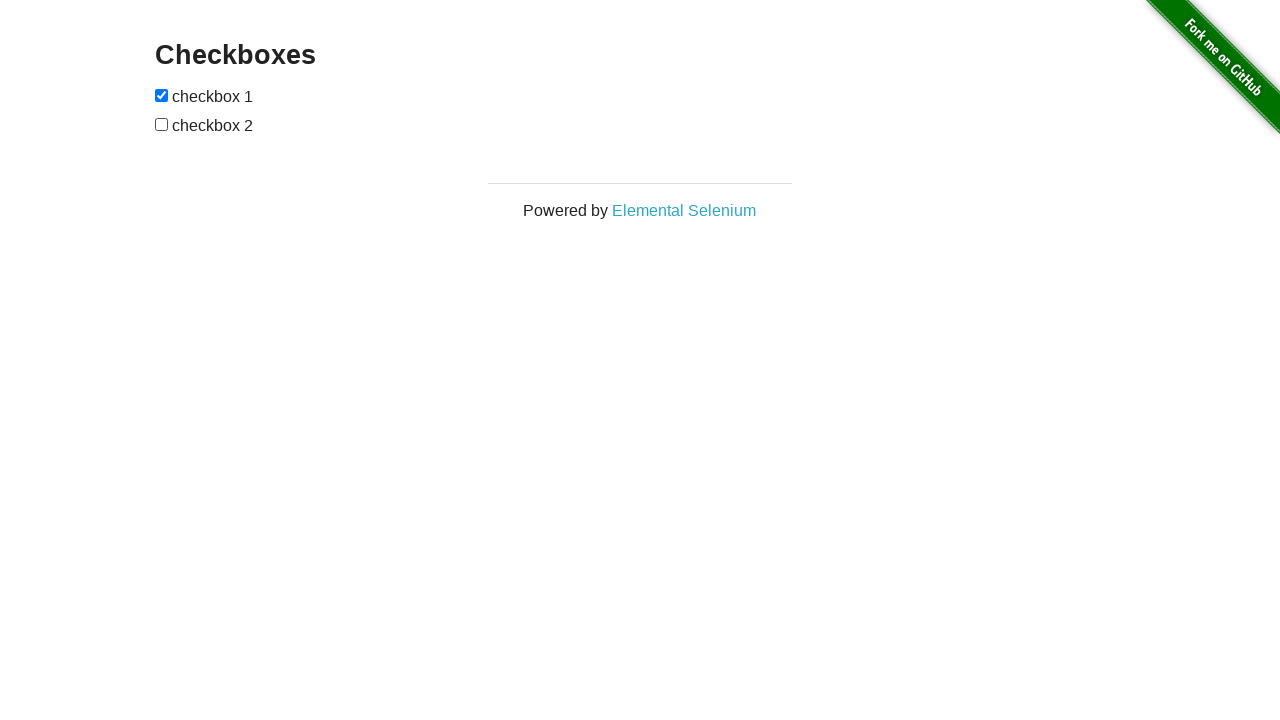